Navigates to the OrangeHRM demo site and verifies the URL

Starting URL: https://opensource-demo.orangehrmlive.com

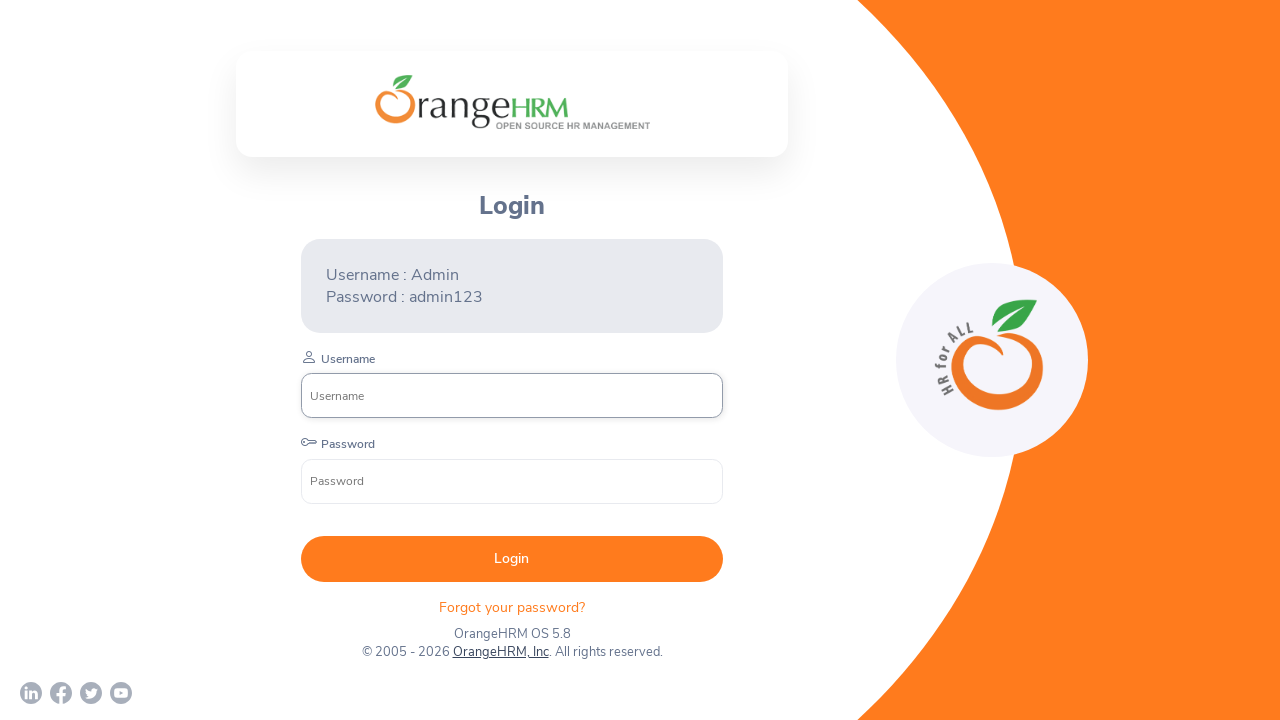

Navigated to OrangeHRM demo site at https://opensource-demo.orangehrmlive.com
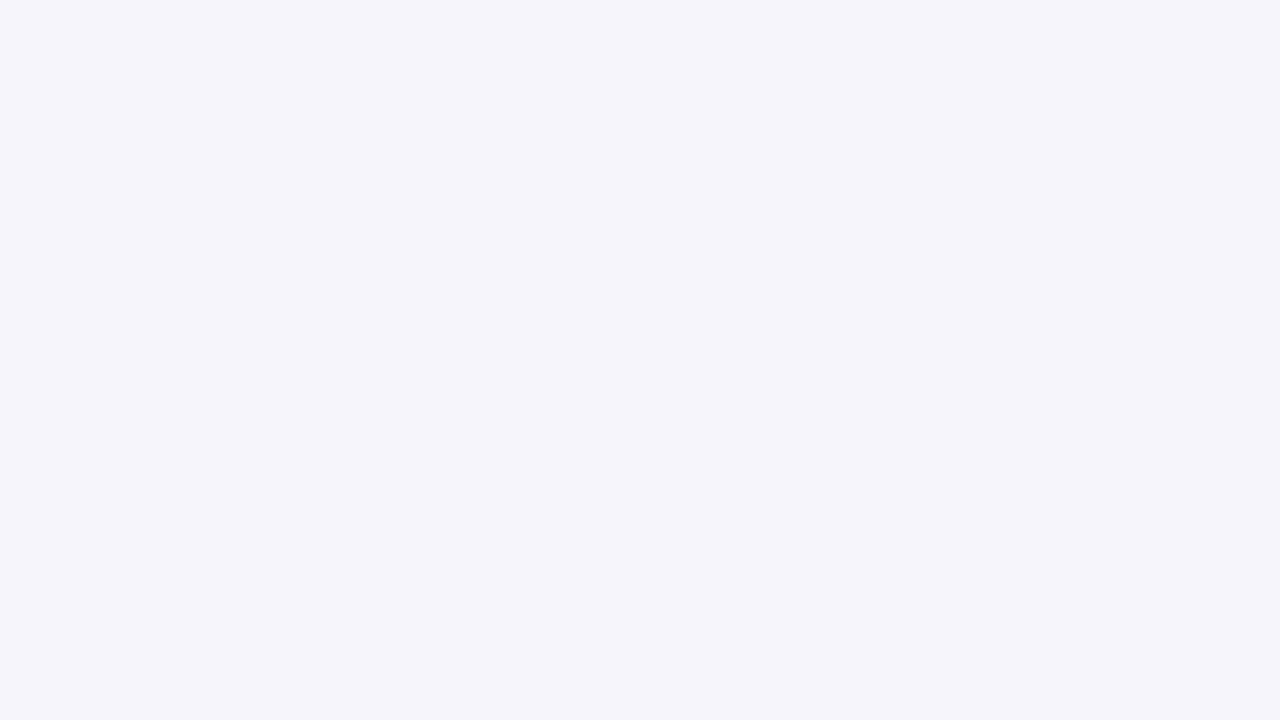

Verified that the URL contains 'opensource-demo.orangehrmlive.com'
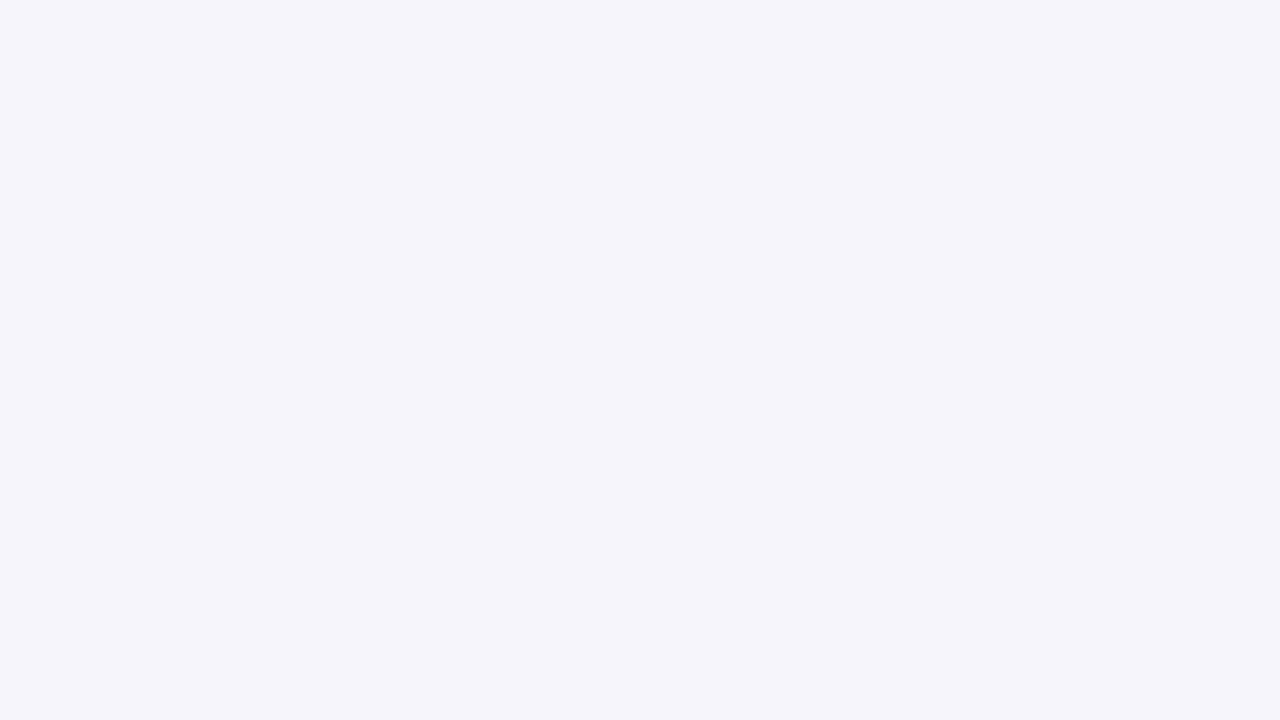

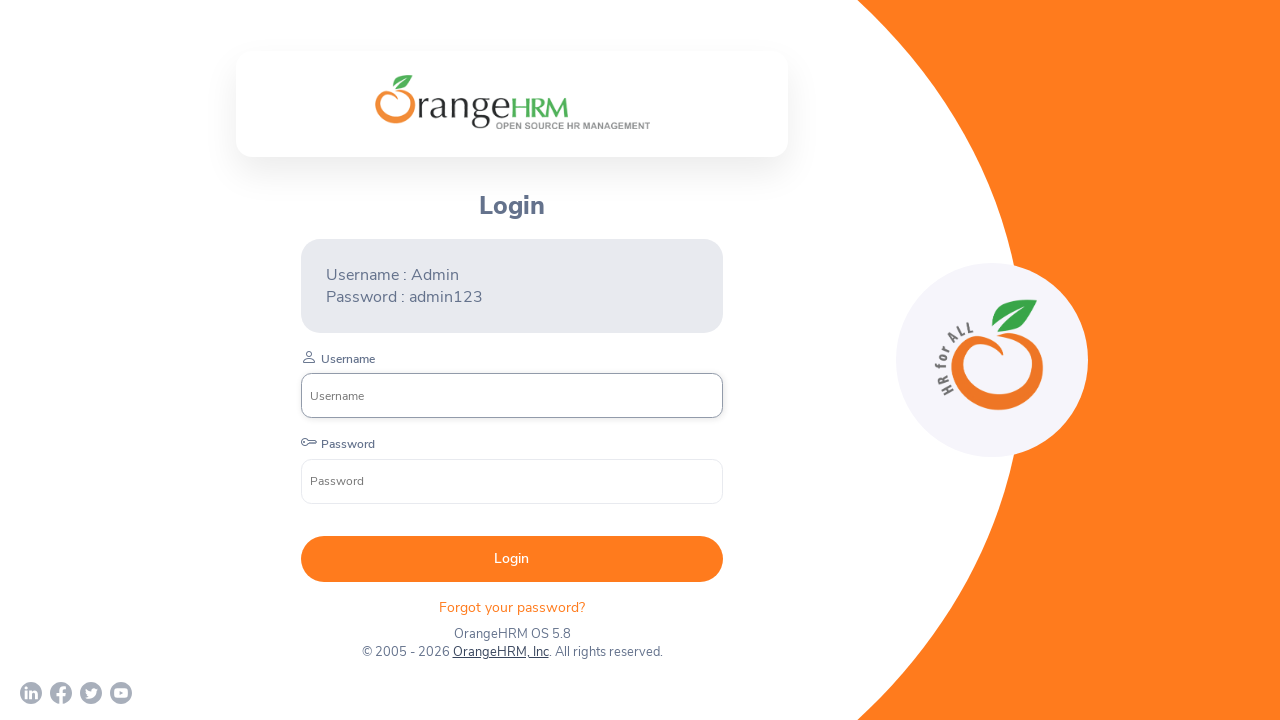